Navigates to an automation practice page and verifies the presence of button elements using XPath sibling and parent traversal selectors

Starting URL: https://rahulshettyacademy.com/AutomationPractice/

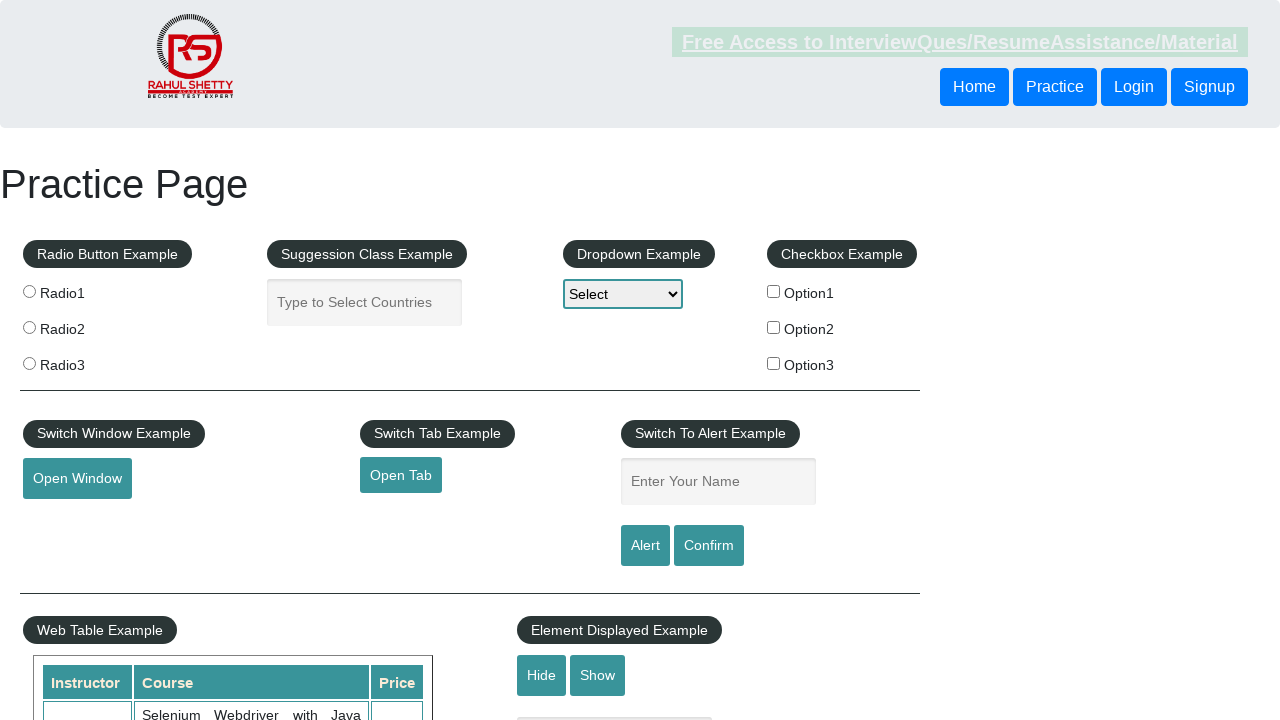

Navigated to automation practice page
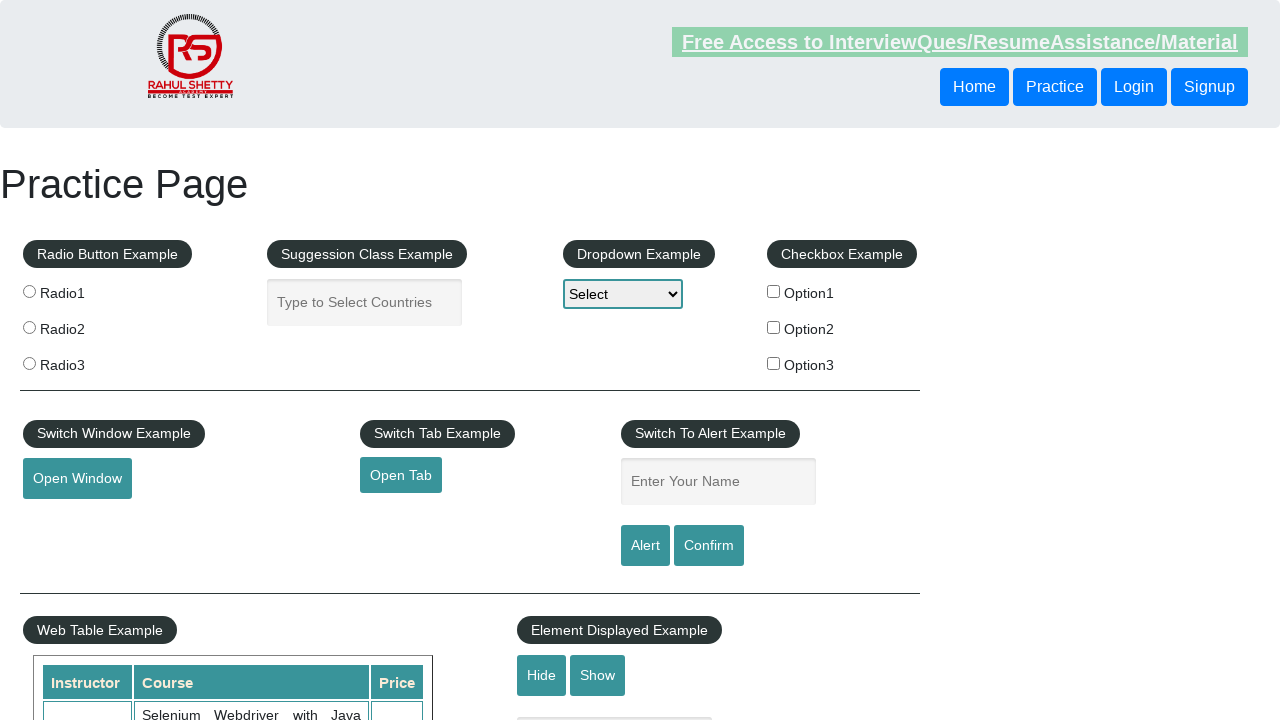

Header buttons loaded and became visible
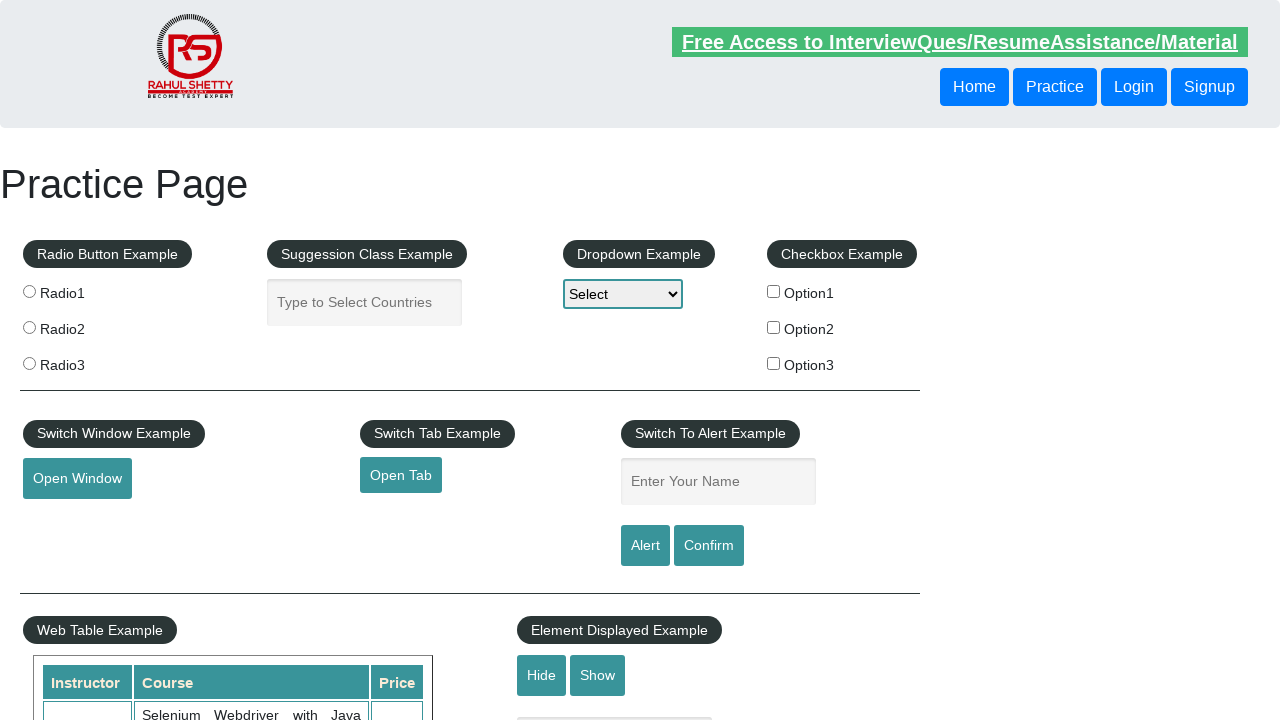

Retrieved text from button using following-sibling XPath selector: 'Login'
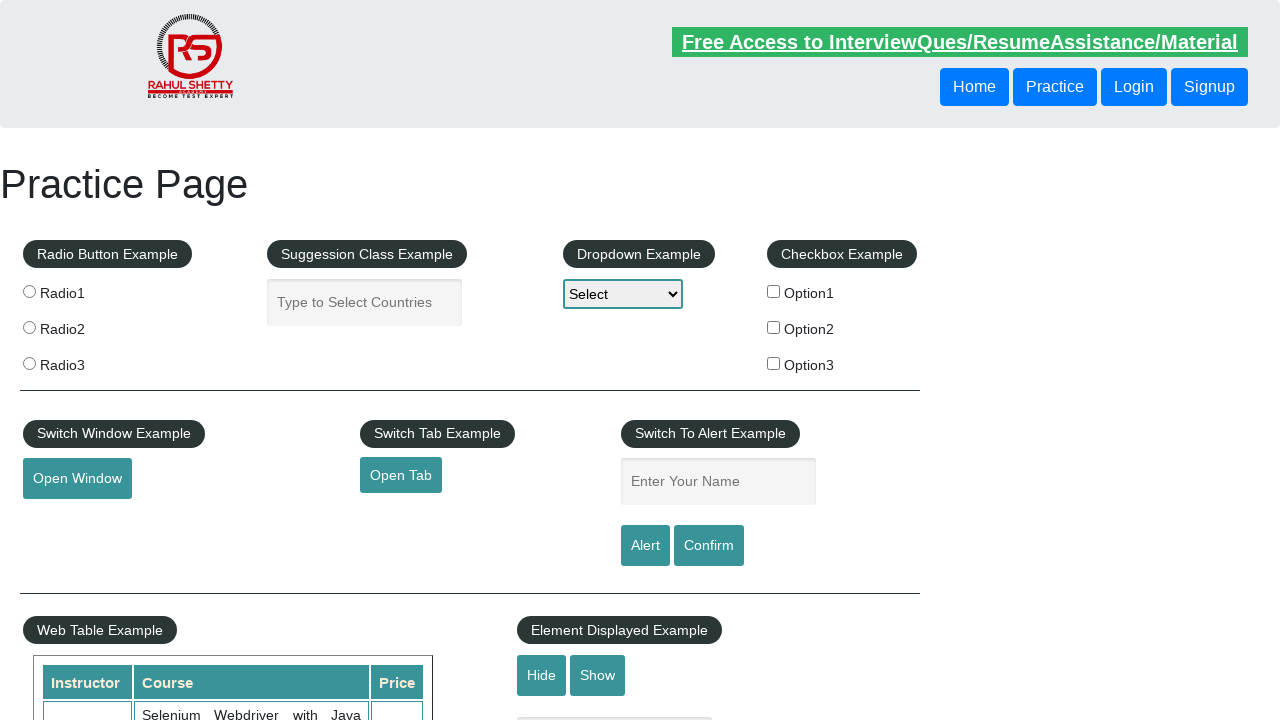

Retrieved text from button using parent XPath traversal: 'Login'
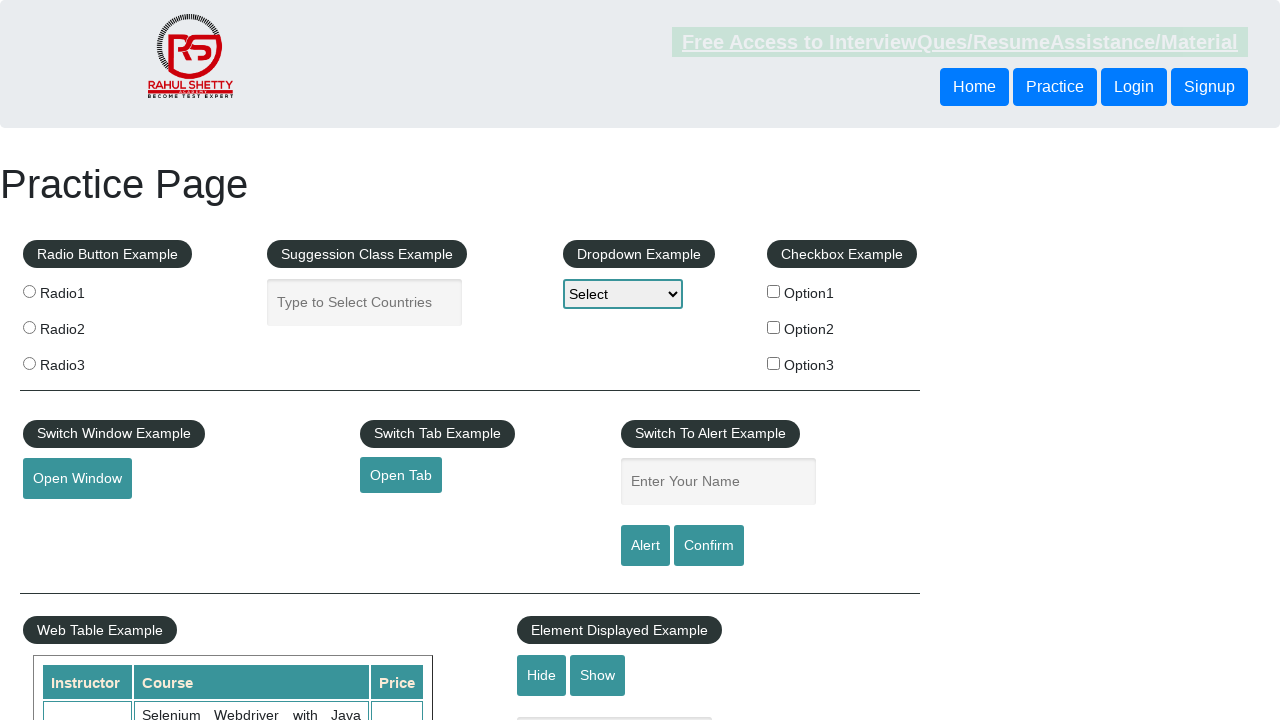

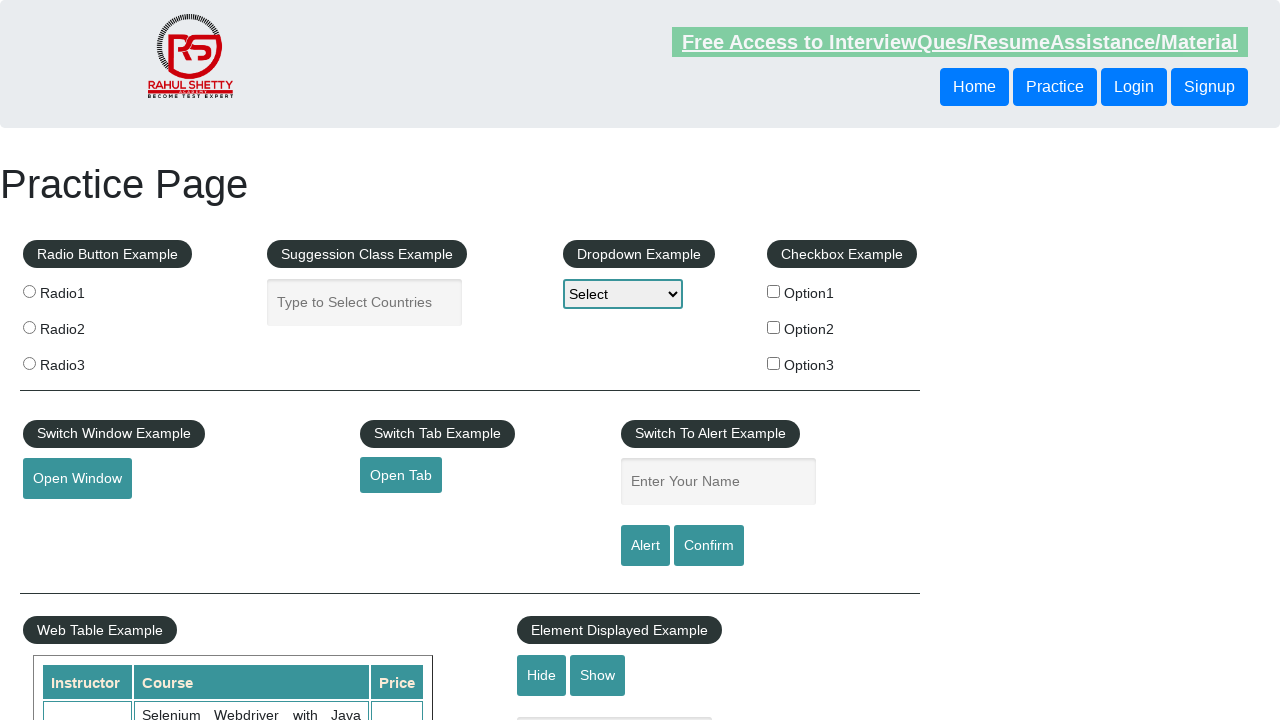